Tests clicking on a clickable input box element on a mouse interaction demo page

Starting URL: https://awesomeqa.com/selenium/mouse_interaction.html

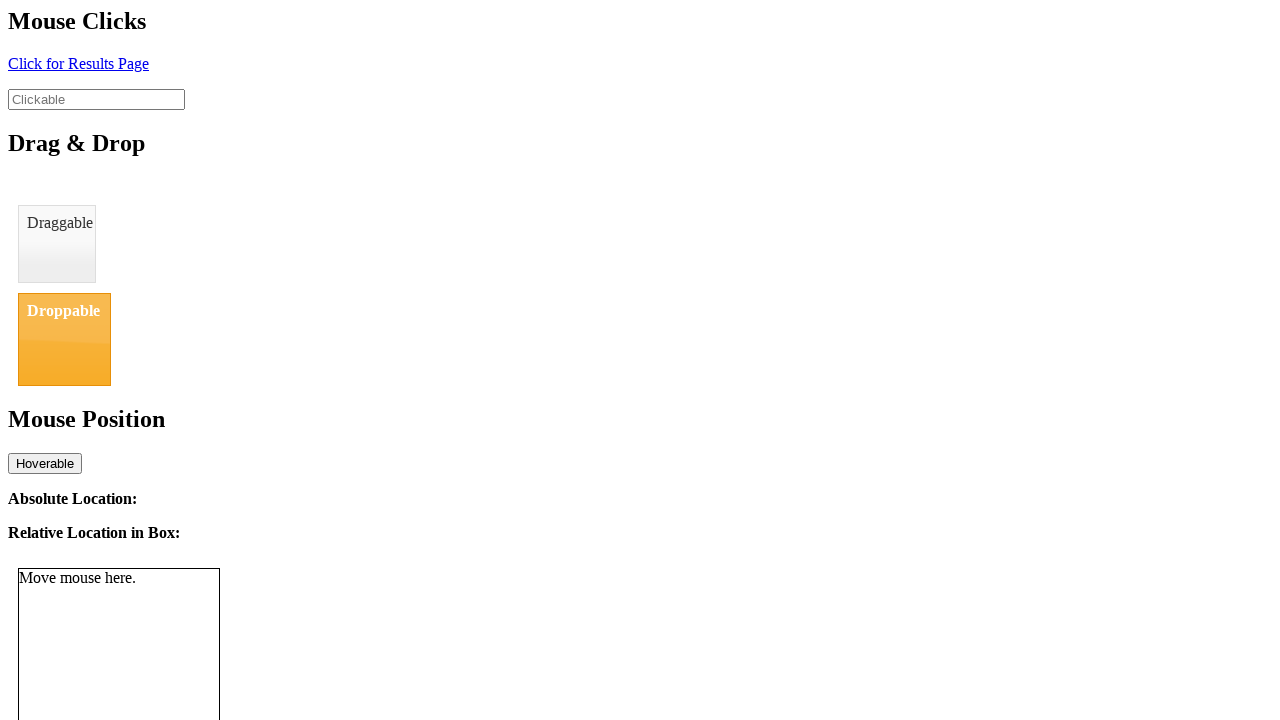

Navigated to mouse interaction demo page
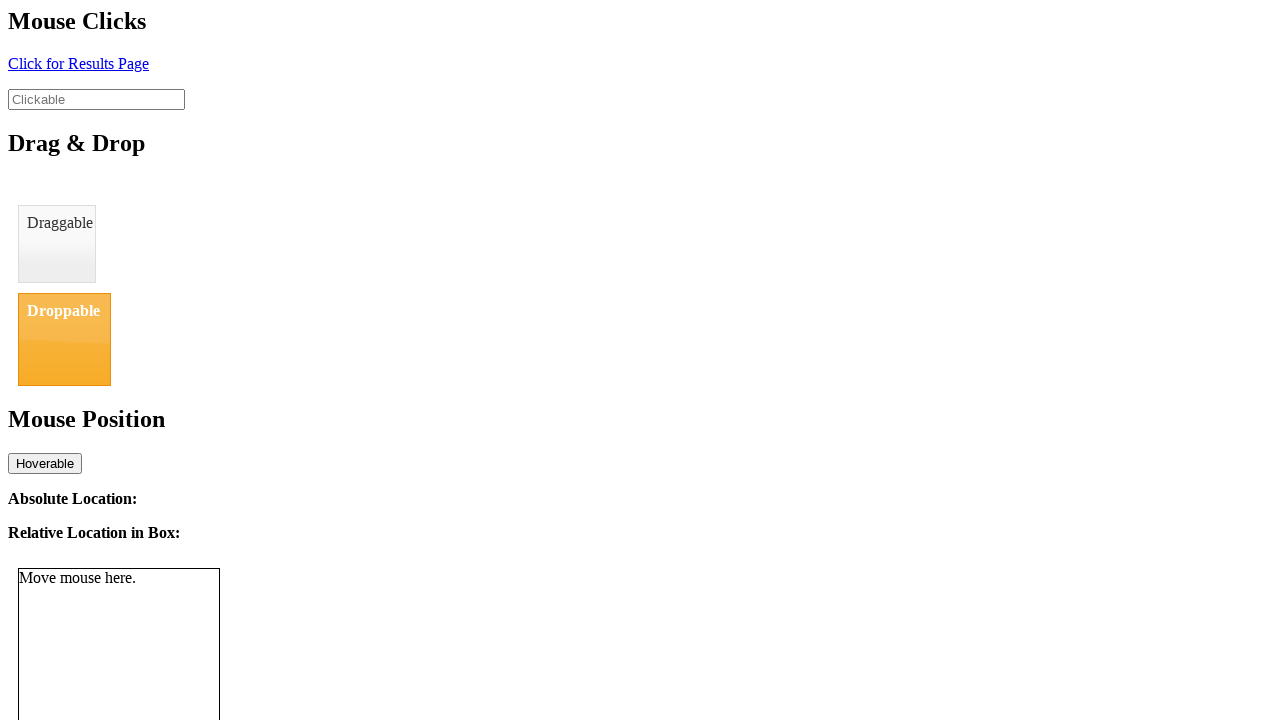

Clicked on clickable input box element at (96, 99) on #clickable
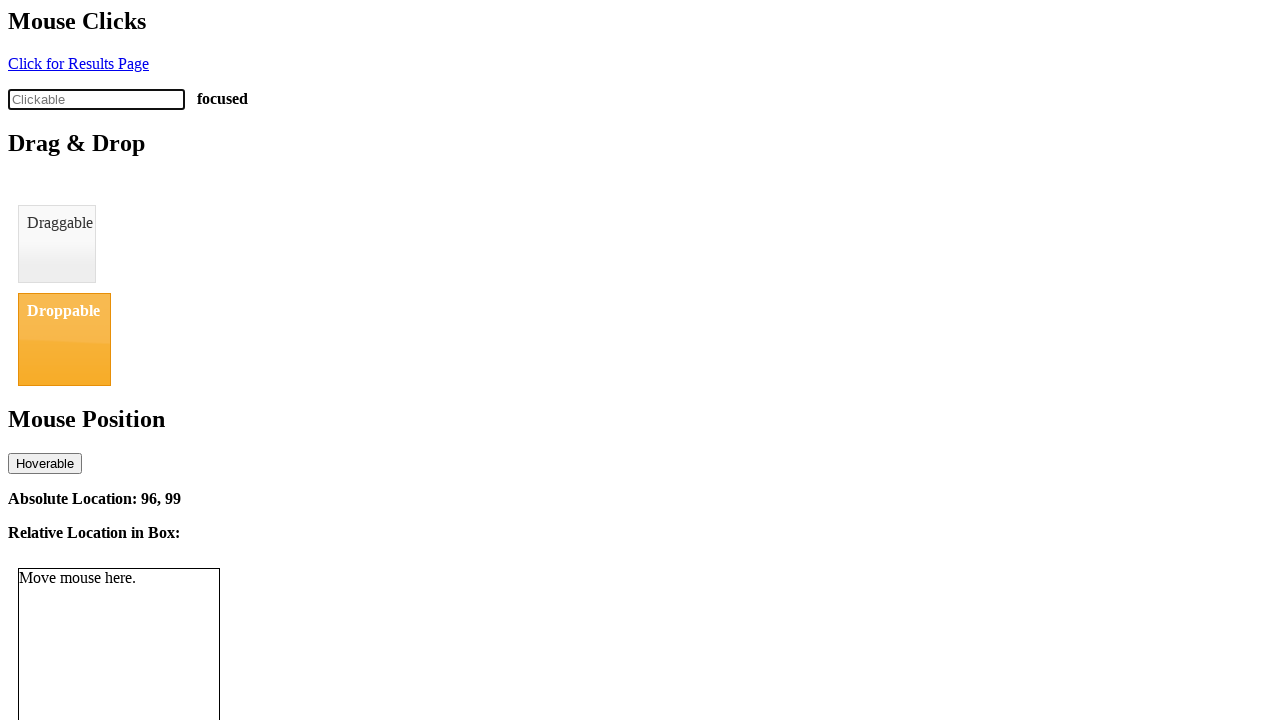

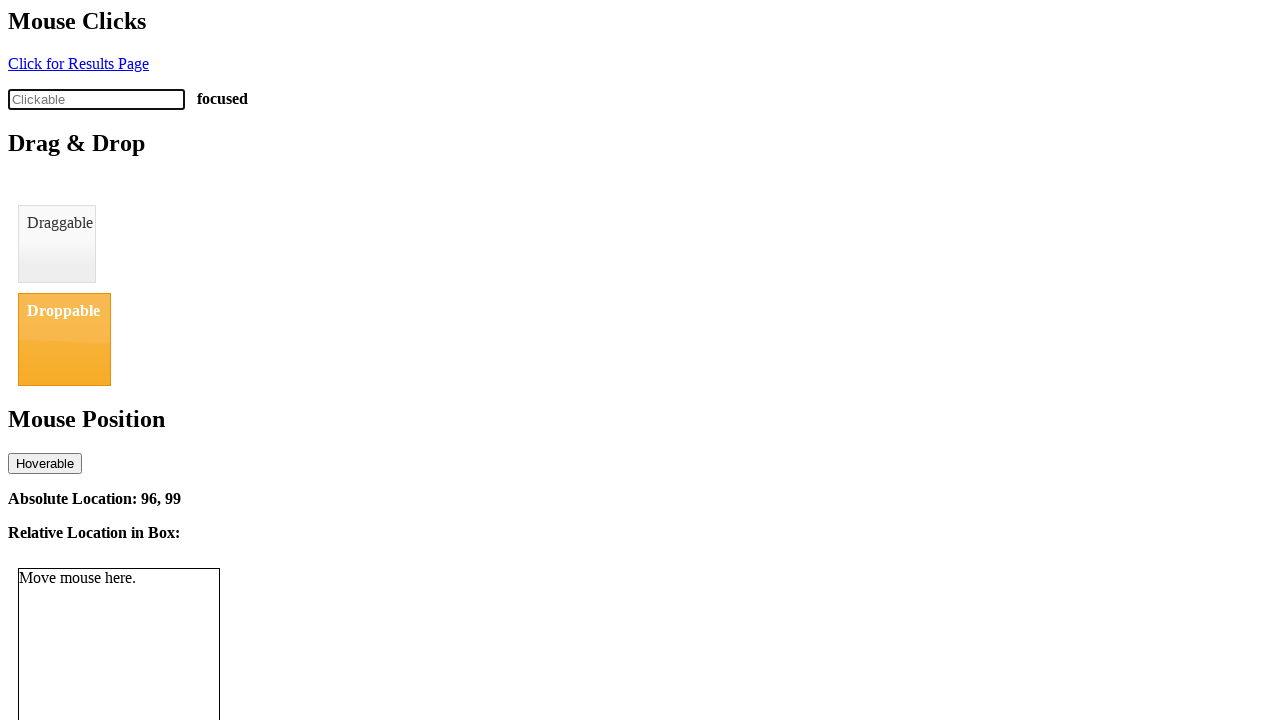